Tests window popup handling by clicking a link that opens a new window and switching to it to verify content

Starting URL: http://omayo.blogspot.com/

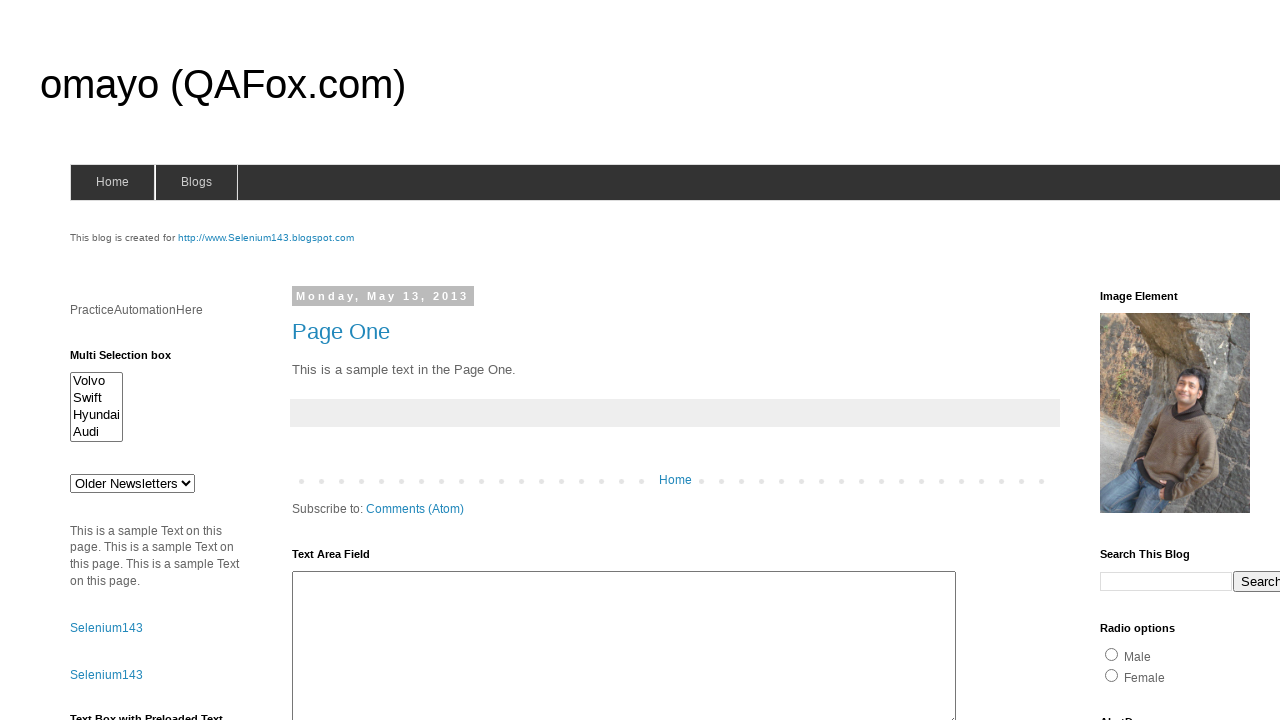

Clicked link to open popup window and captured new popup at (132, 360) on a:has-text('Open a popup window')
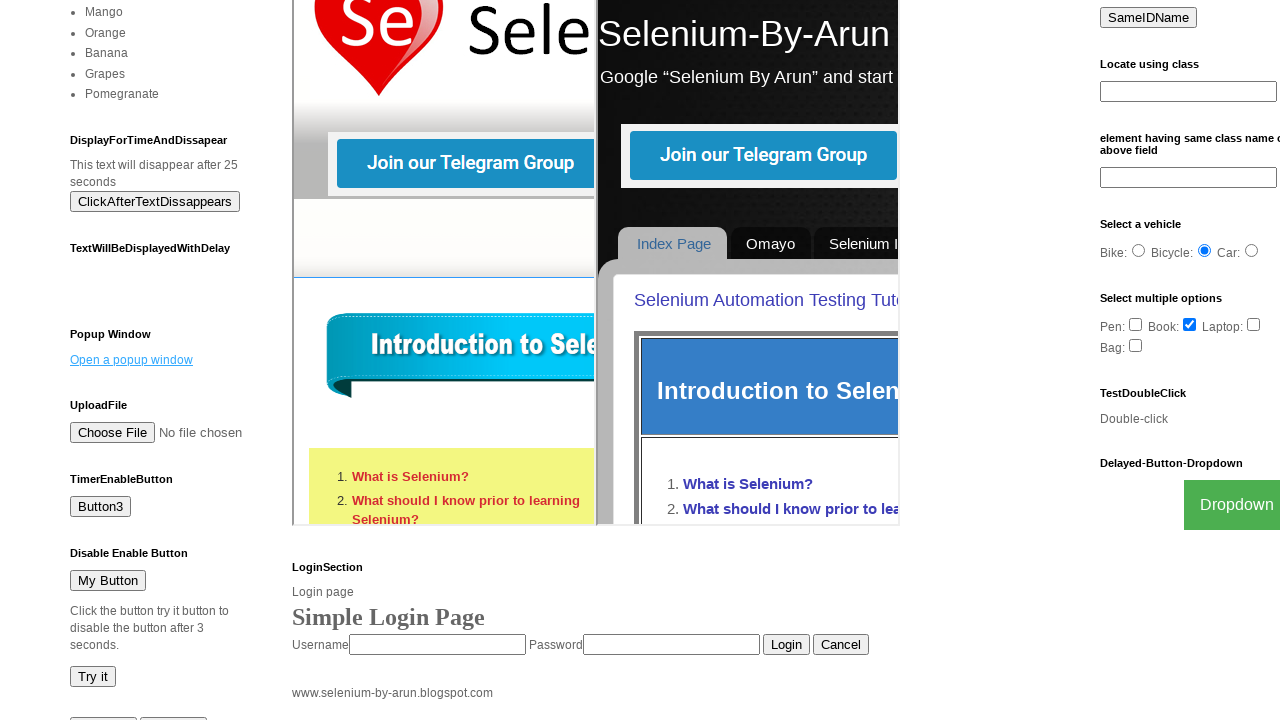

Popup window loaded completely
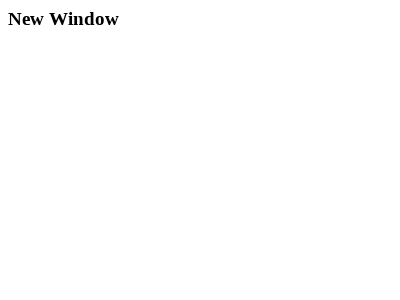

Verified popup URL matches expected: https://the-internet.herokuapp.com/windows/new
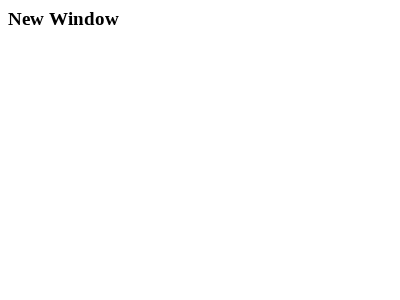

Retrieved text from popup heading: 'New Window'
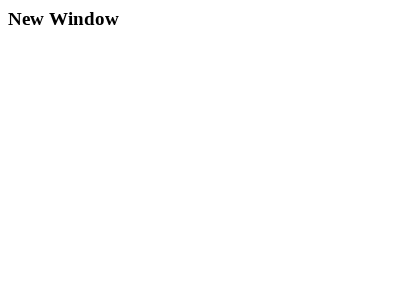

Closed popup window
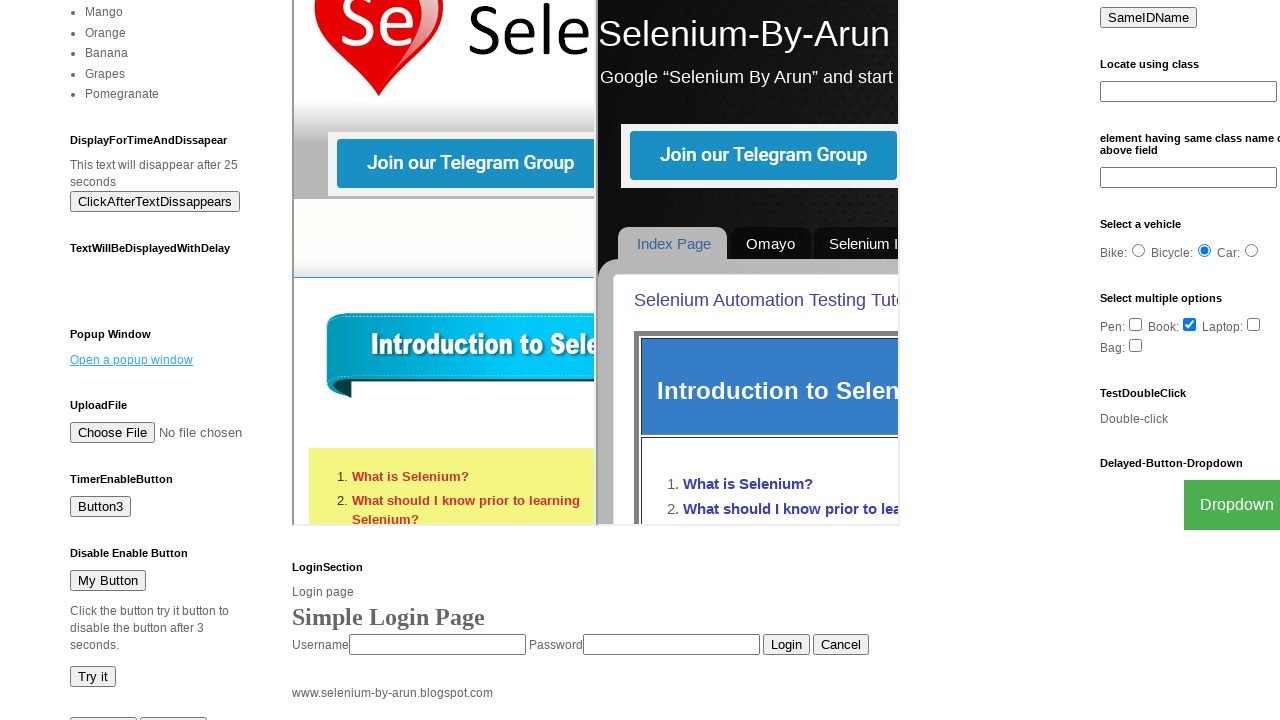

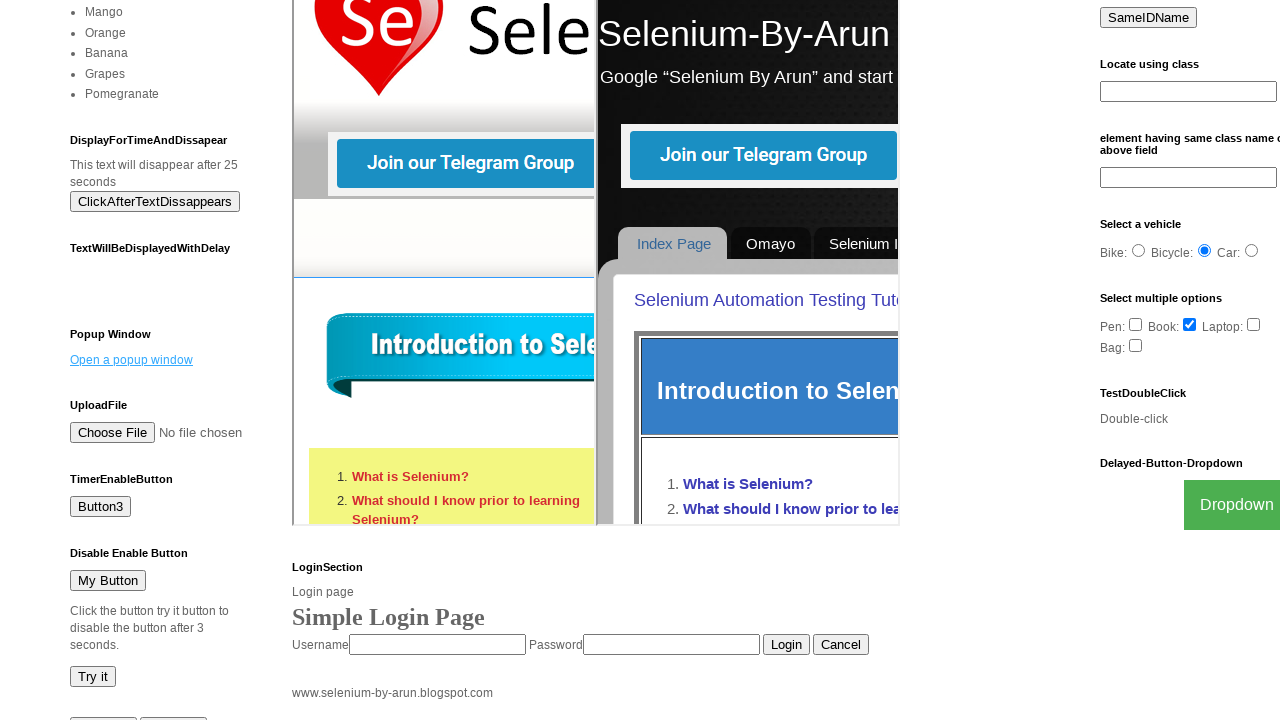